Tests file upload functionality by selecting a file via the file input field and clicking the upload button, then verifying the success message is displayed.

Starting URL: https://the-internet.herokuapp.com/upload

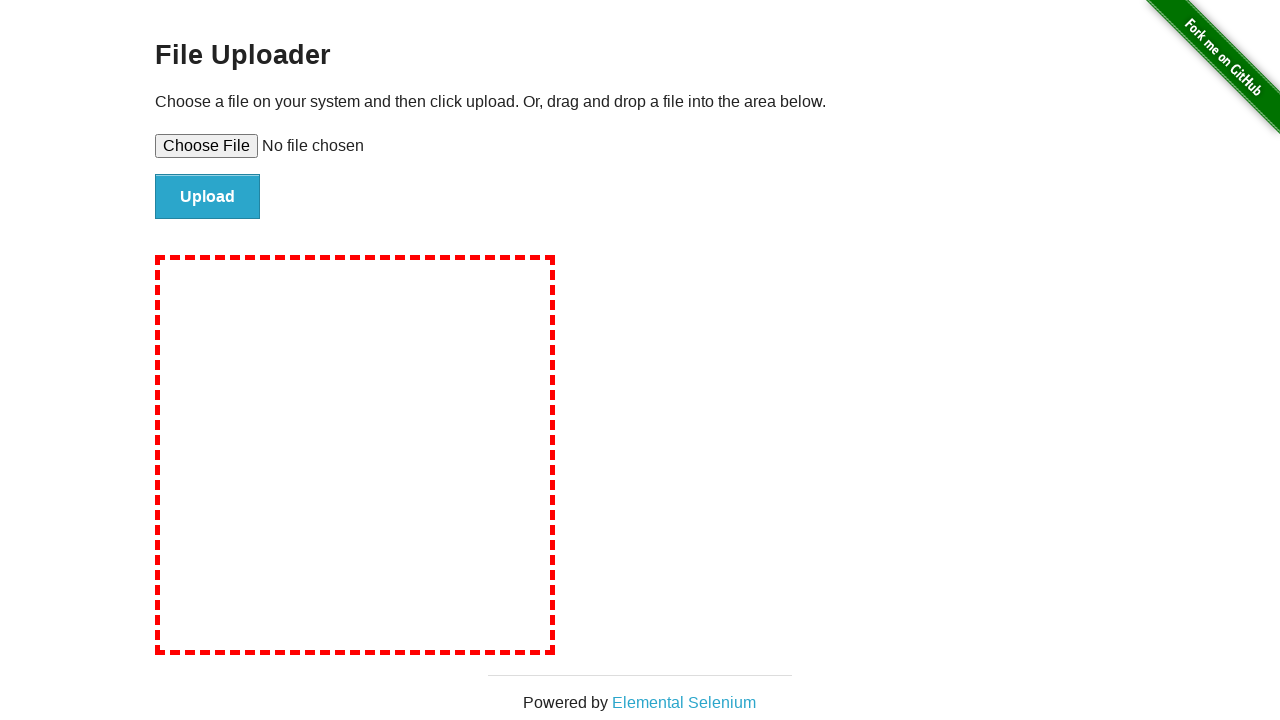

Created temporary test file with content for upload
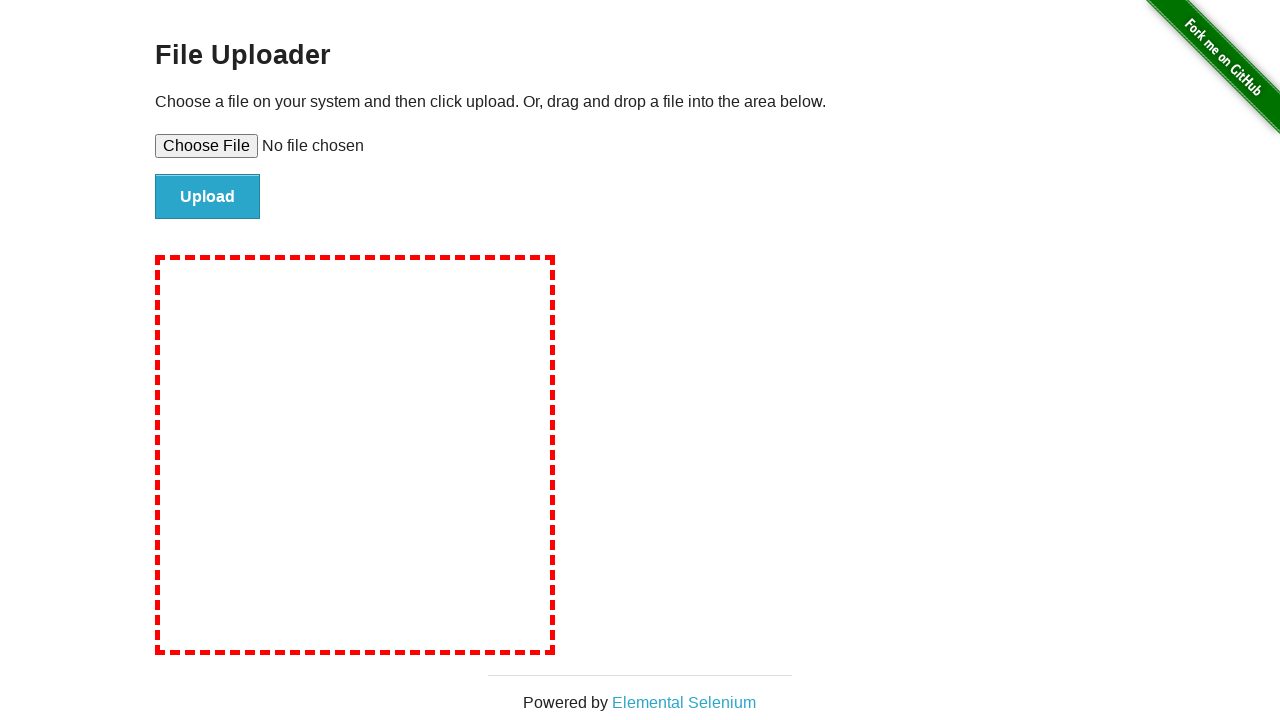

Set file input field with temporary test file
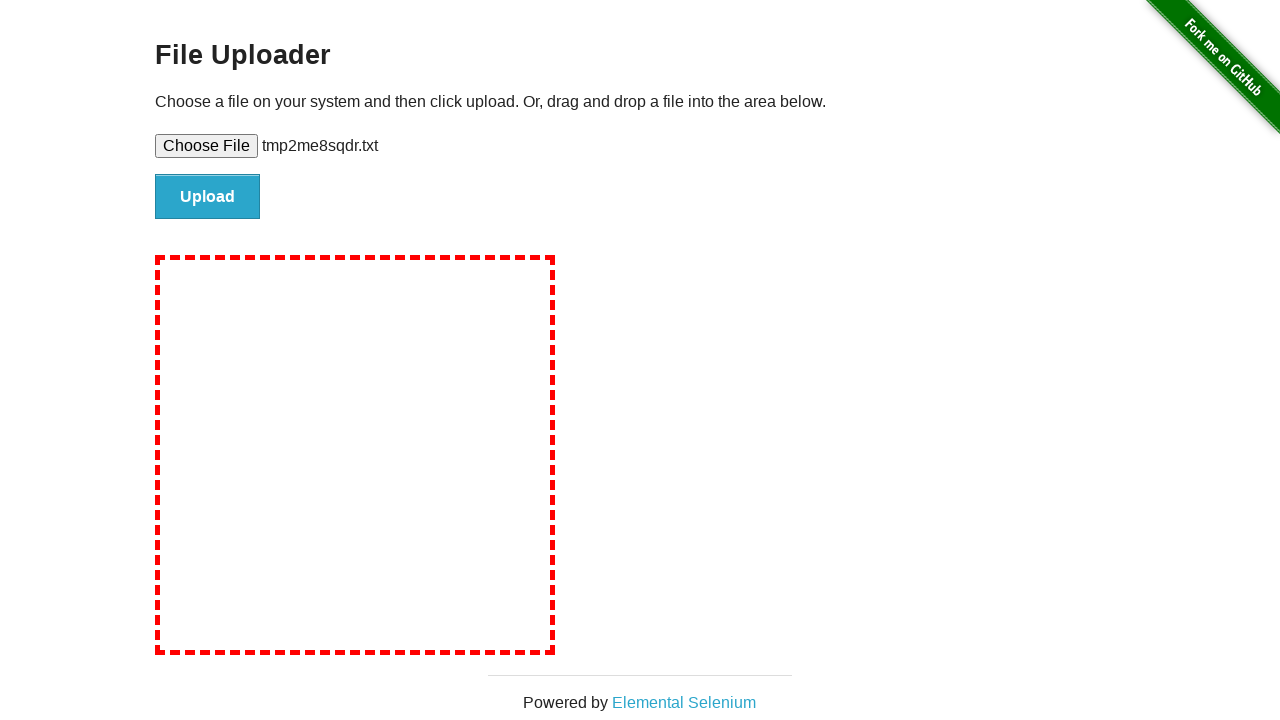

Clicked upload button to submit file at (208, 197) on input#file-upload ~ #file-submit, button[type='submit']
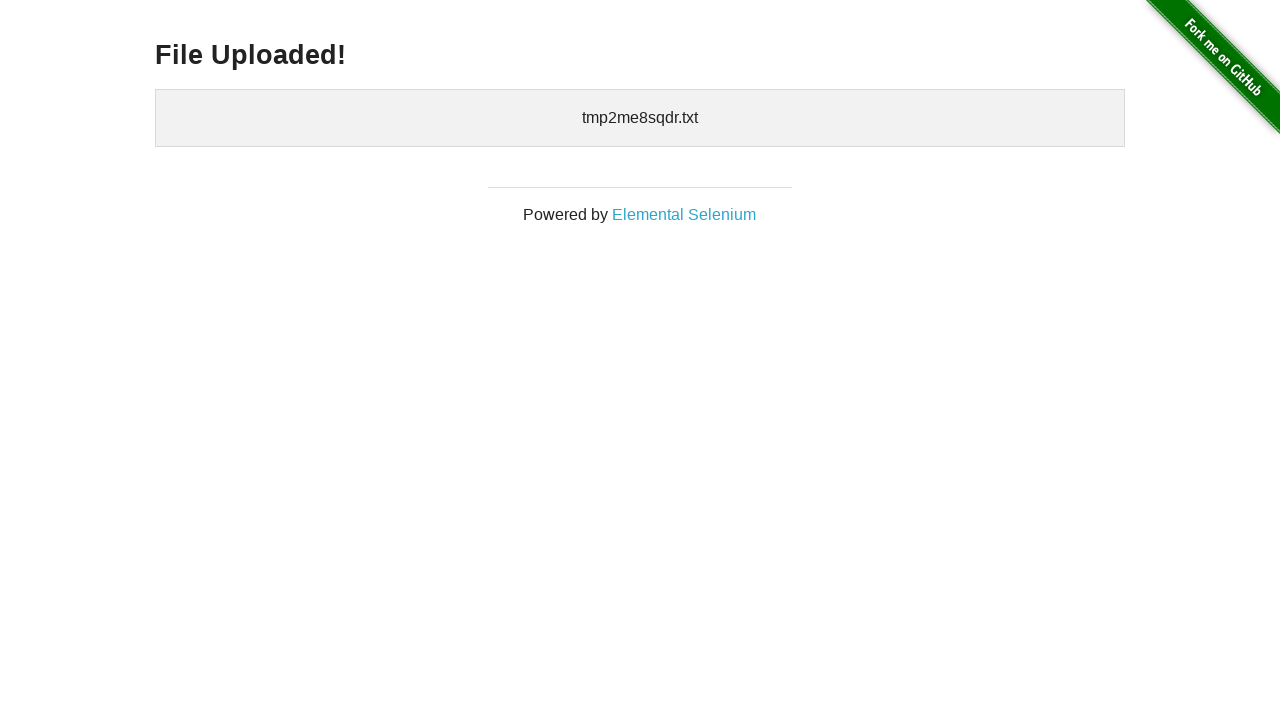

Upload success message appeared (#uploaded-files selector found)
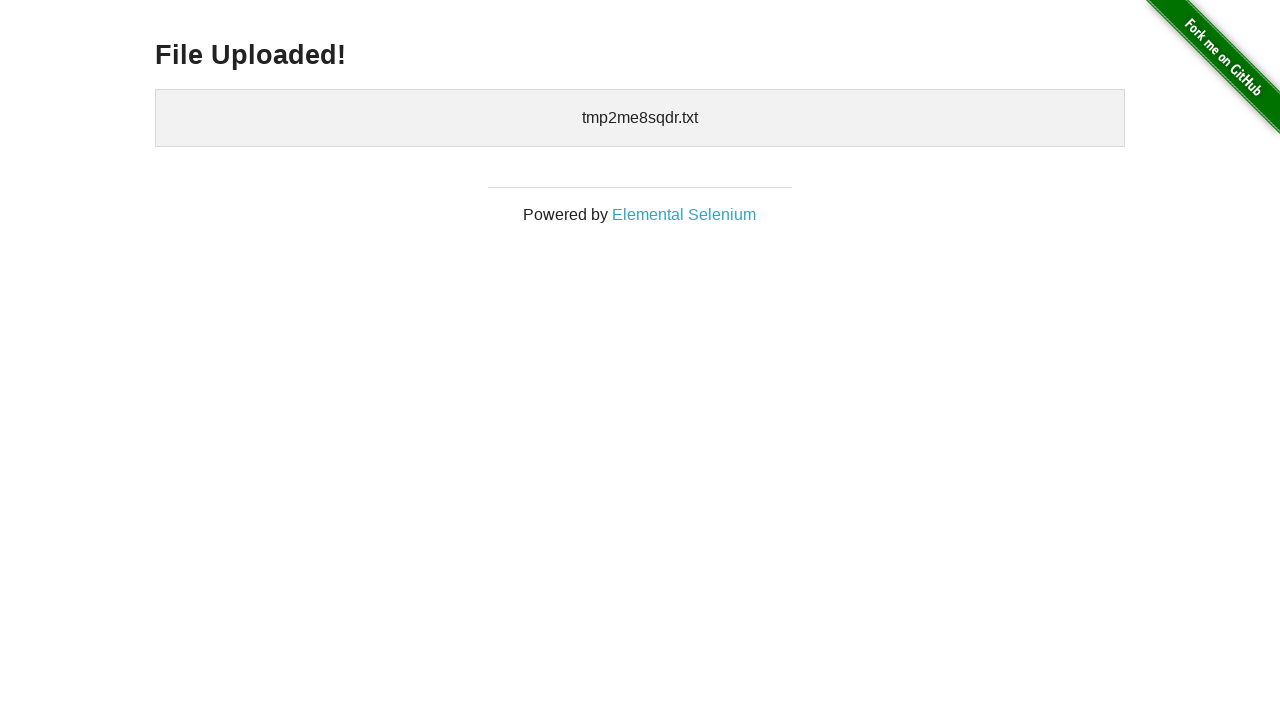

Verified successful upload by confirming h3 heading is present
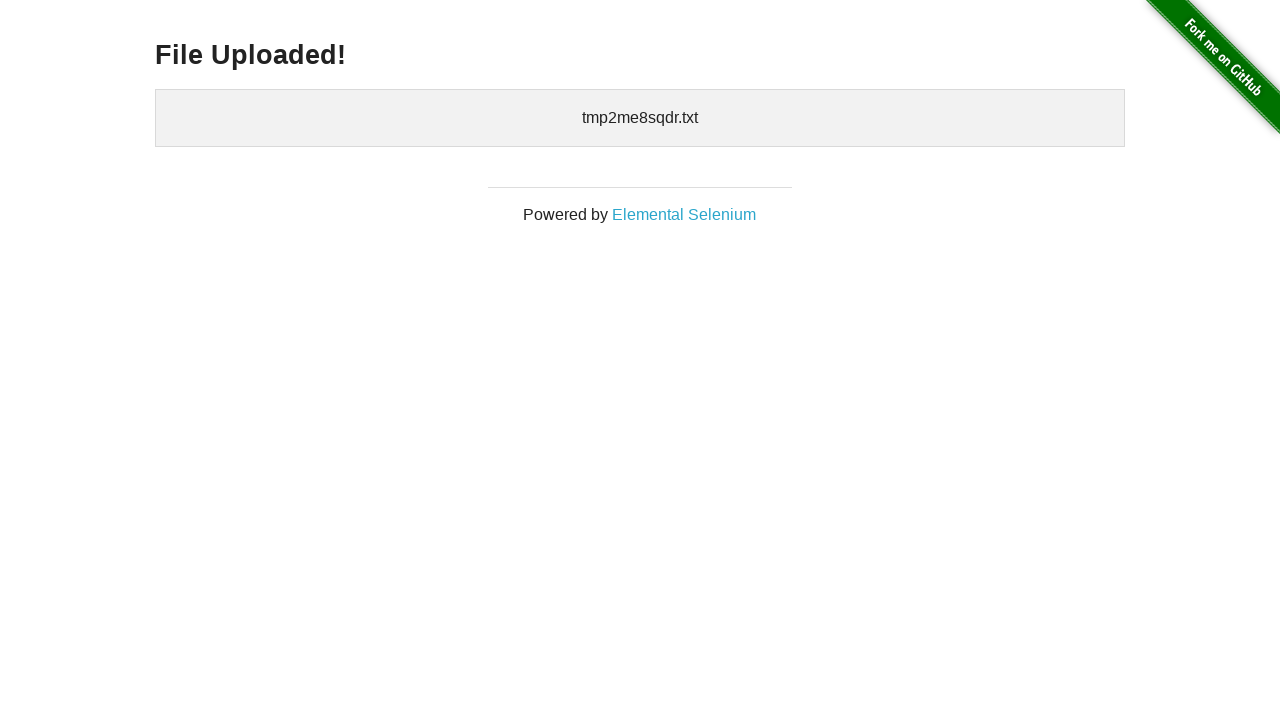

Cleaned up temporary test file
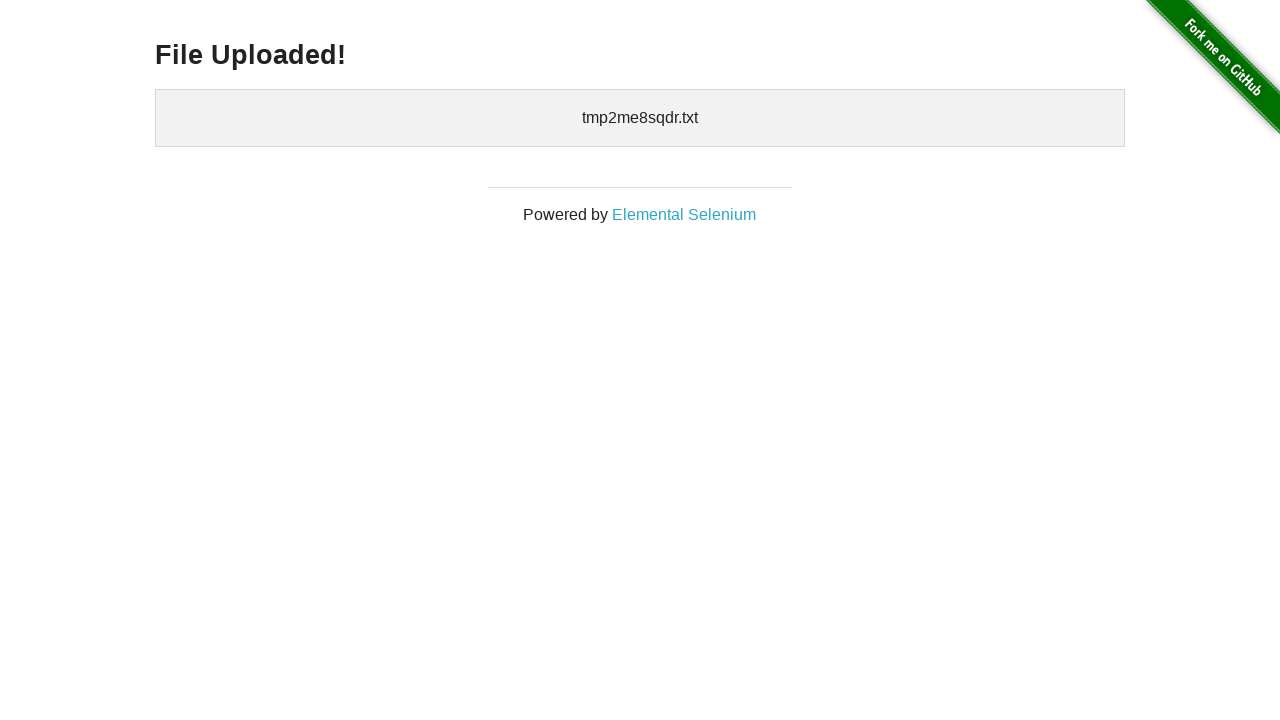

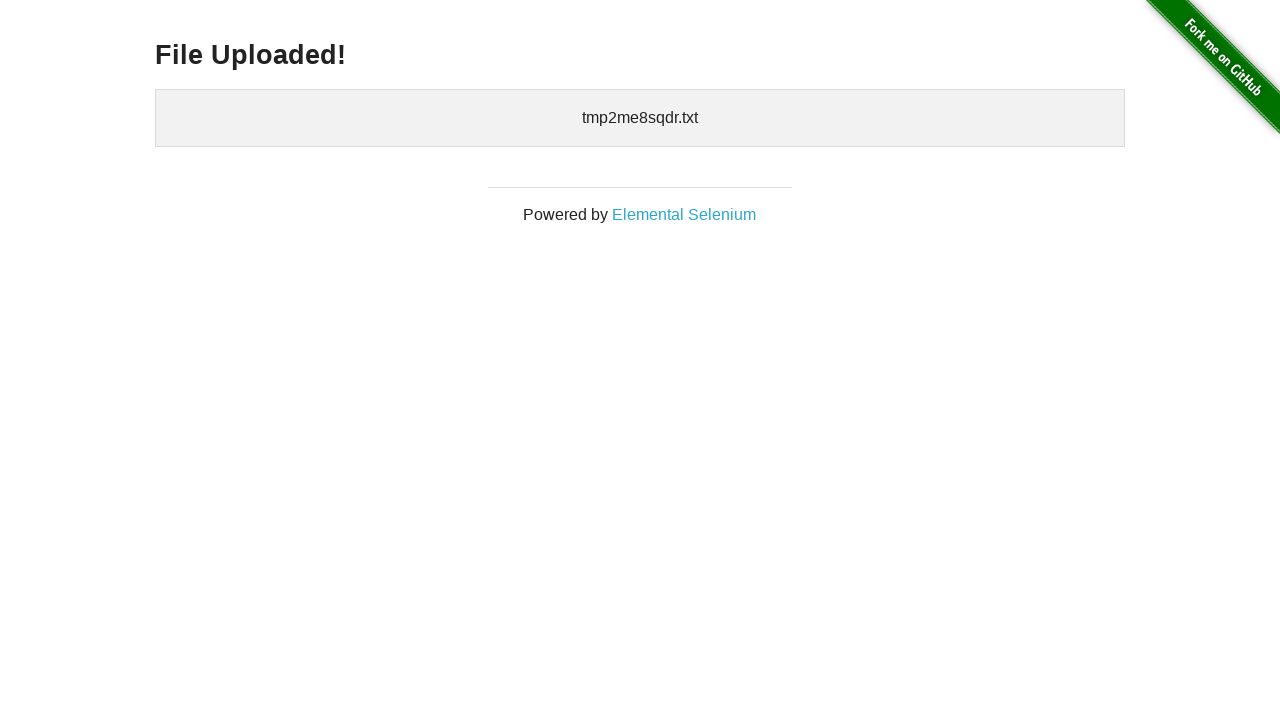